Clicks the save button to save the page

Starting URL: https://groceryapp.uniqassosiates.com/admin/pages/add

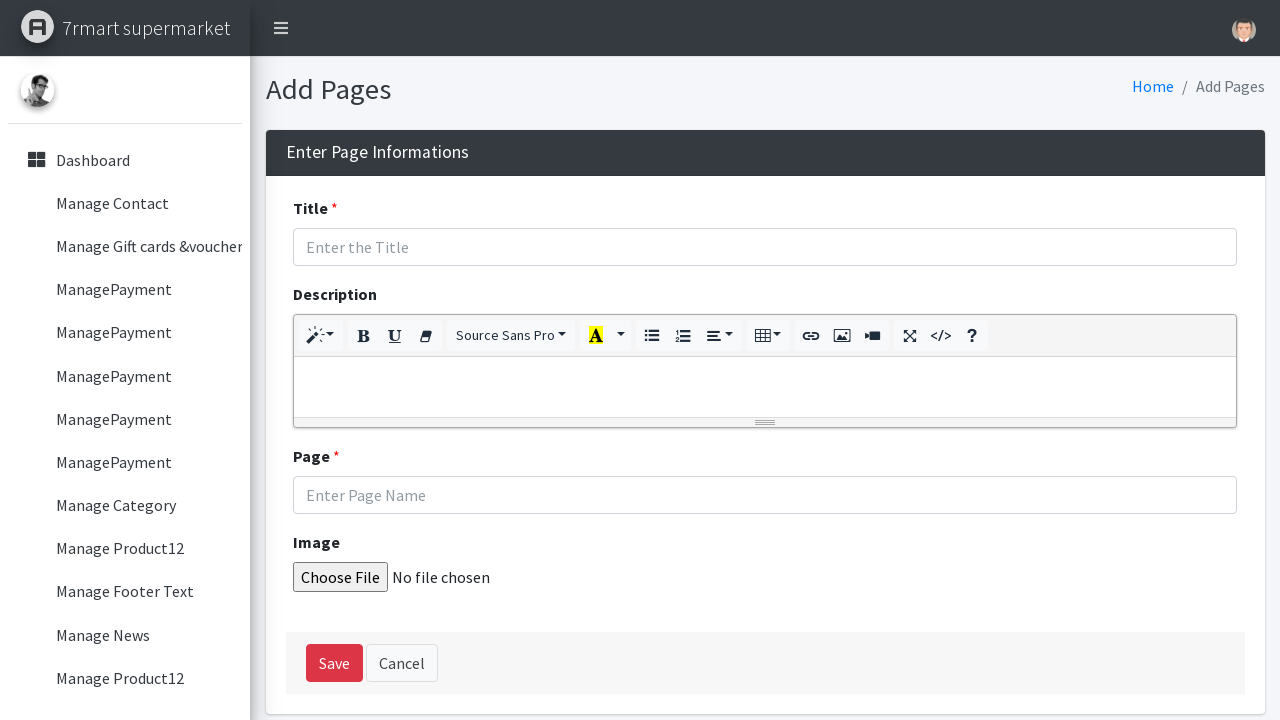

Clicked the save button to save the page at (334, 663) on button.btn.btn-danger
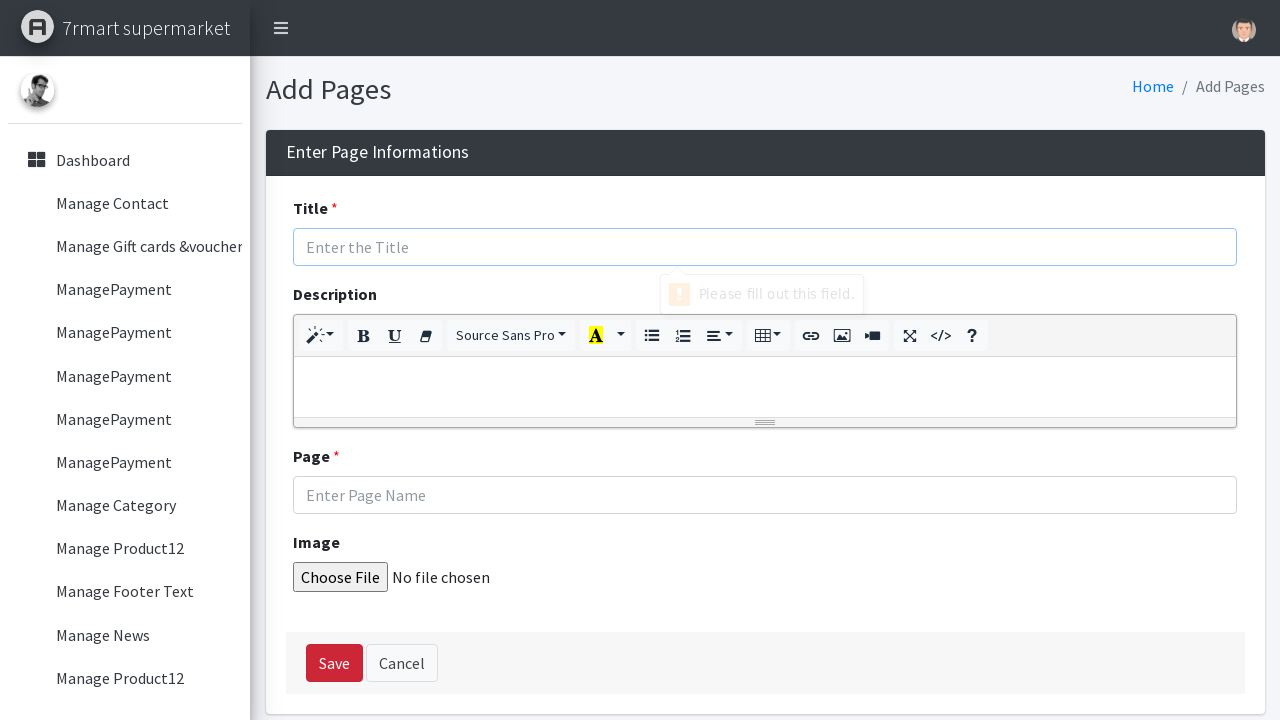

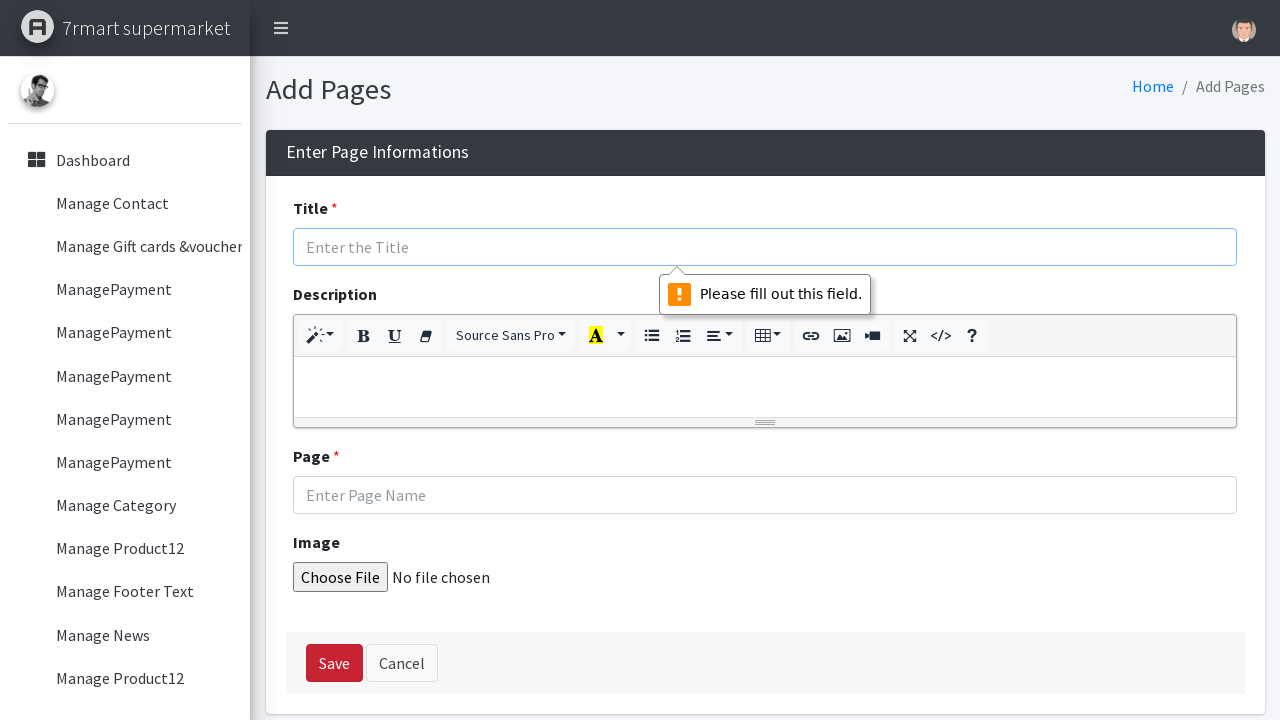